Demonstrates injecting jQuery and jQuery Growl library into a page to display notification messages as visual debugging output during test execution.

Starting URL: http://the-internet.herokuapp.com

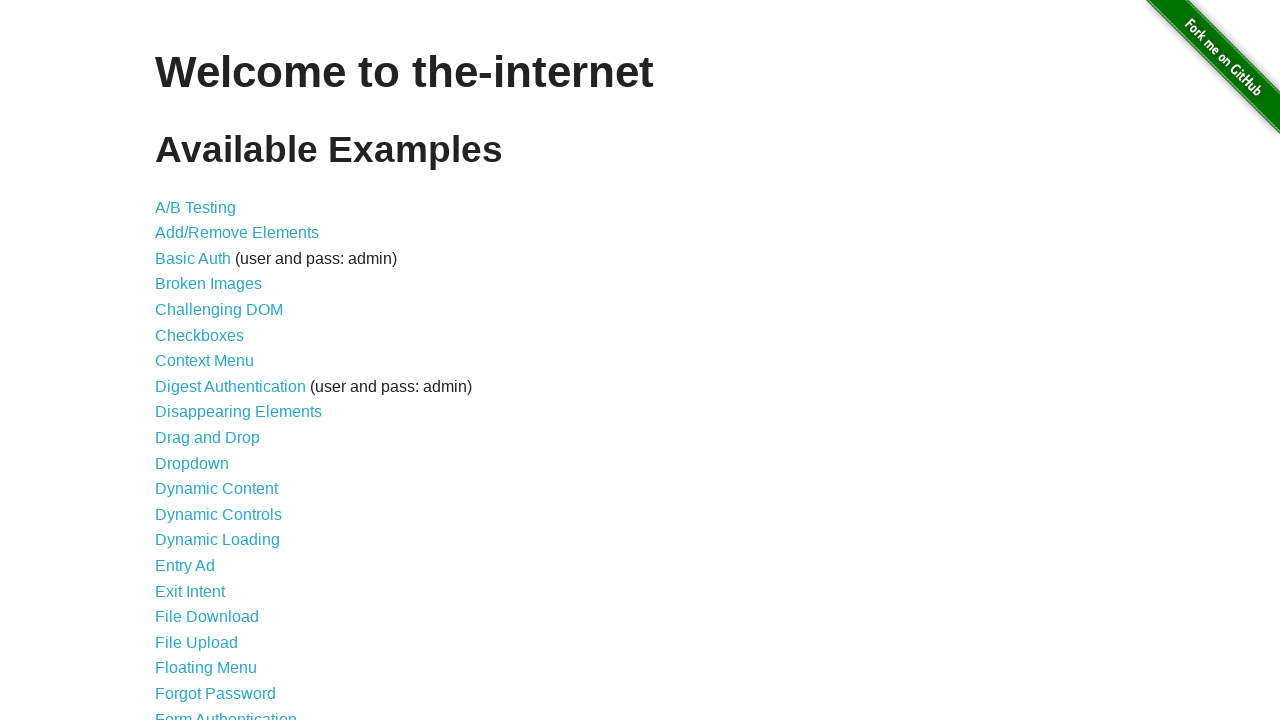

Injected jQuery library if not already present
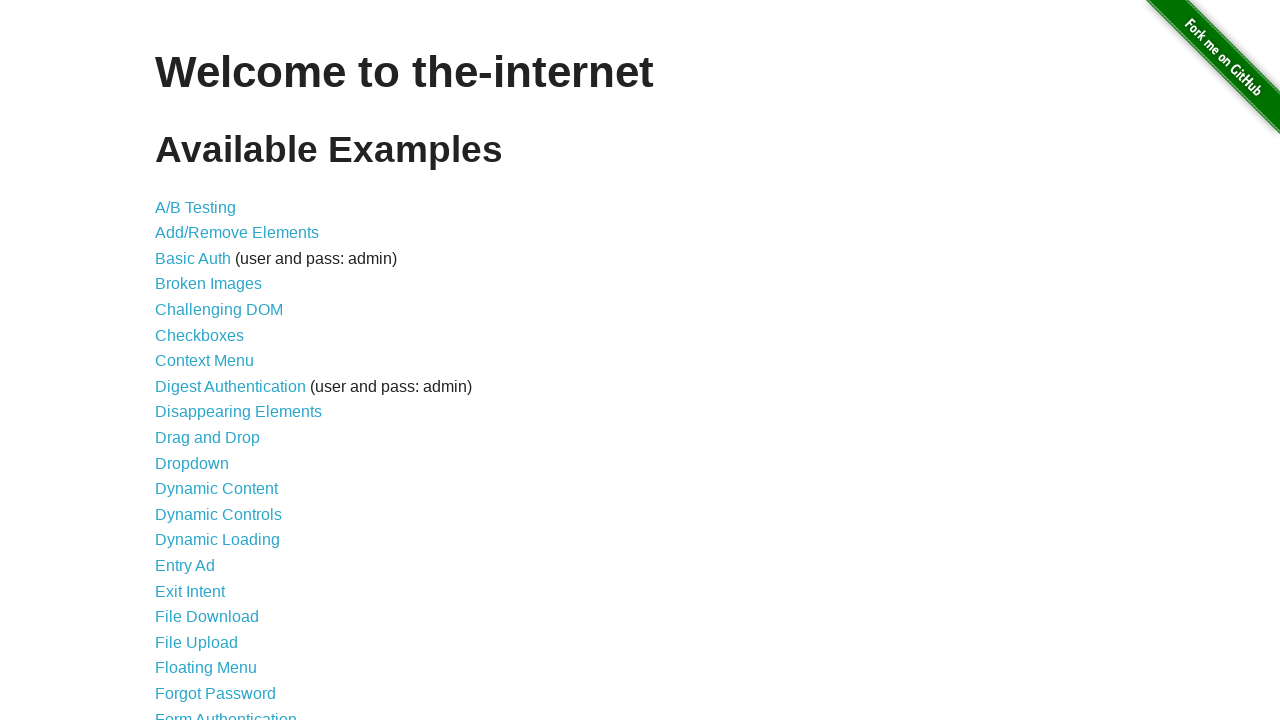

jQuery library loaded and available
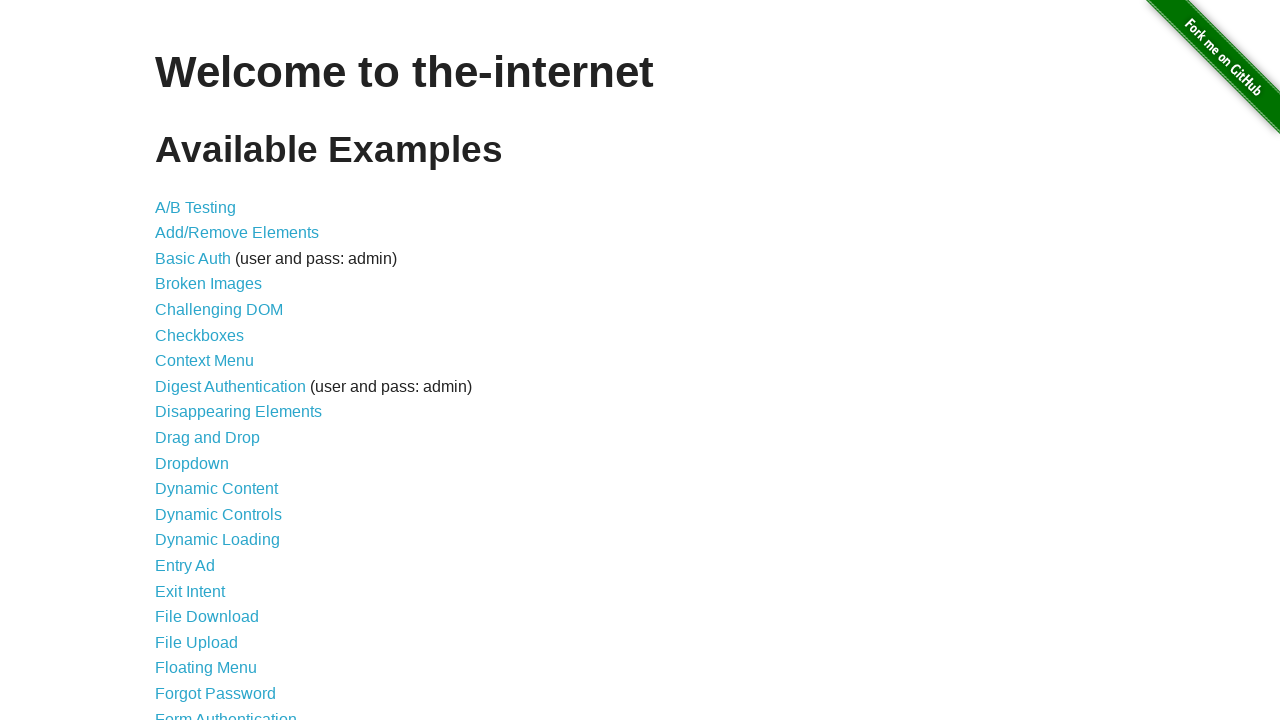

Loaded jQuery Growl script
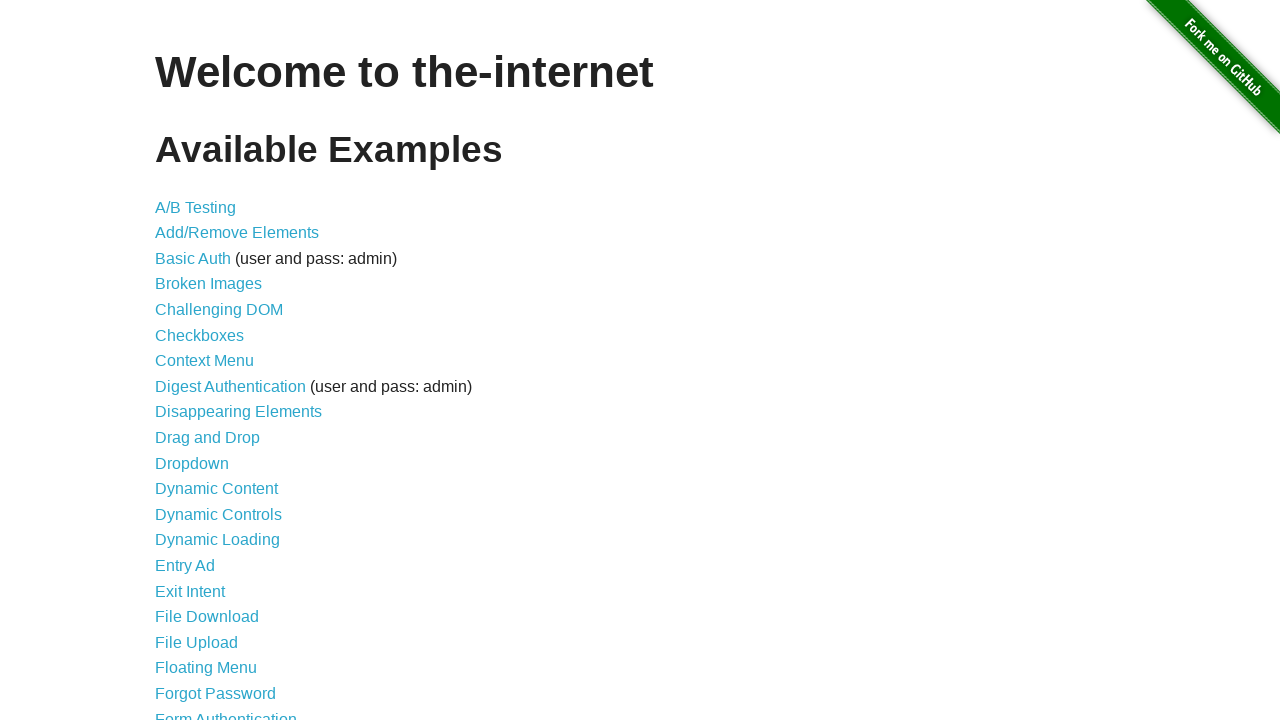

Injected jQuery Growl CSS stylesheet
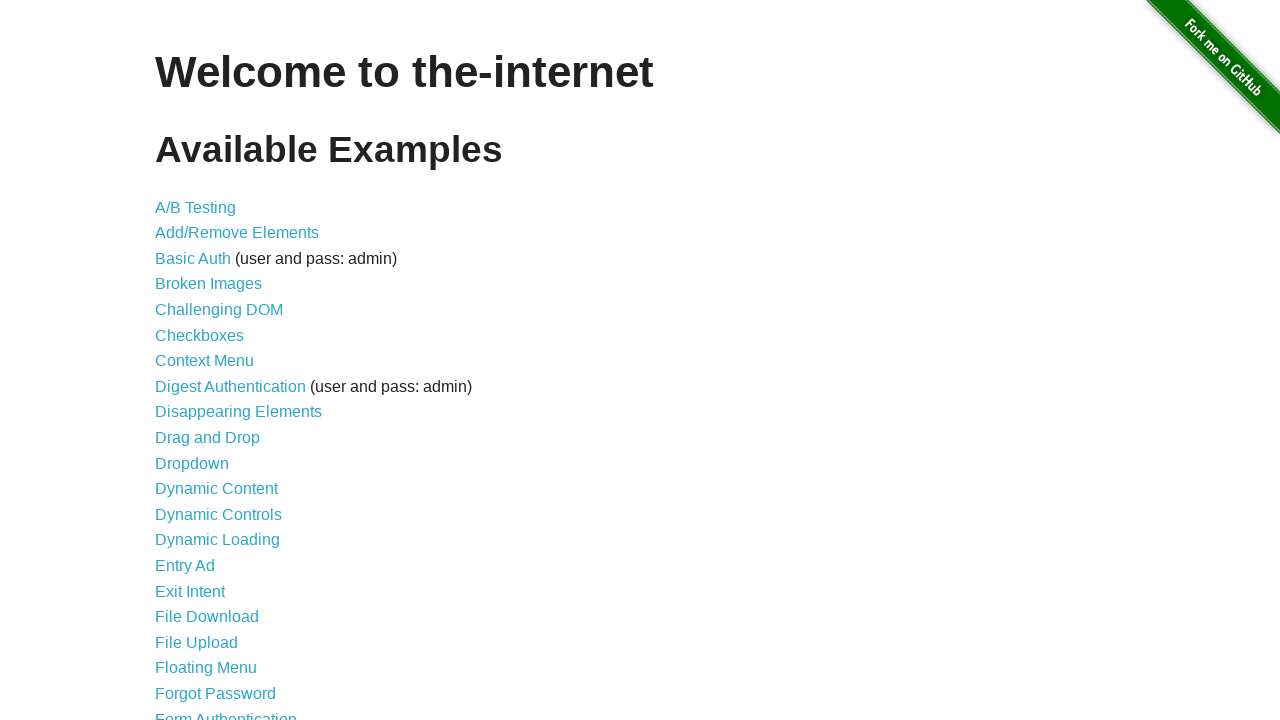

Waited for jQuery Growl library to initialize
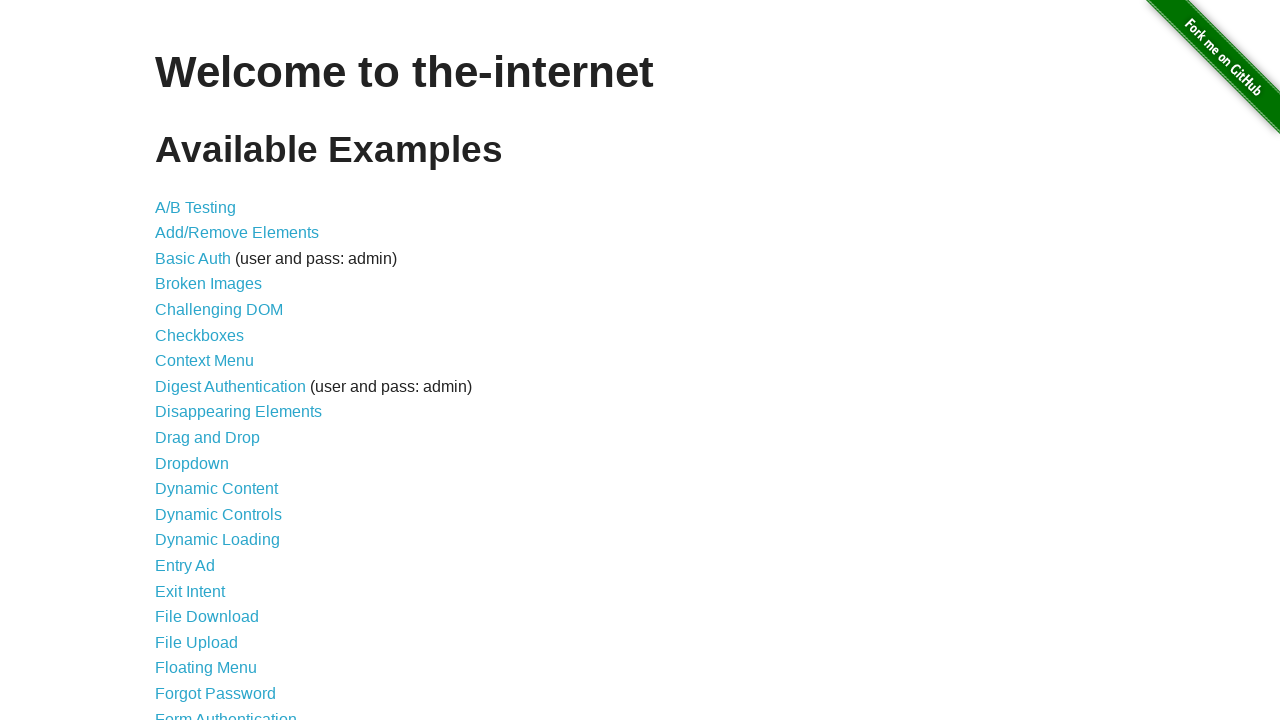

Displayed default growl notification with title 'GET' and message '/'
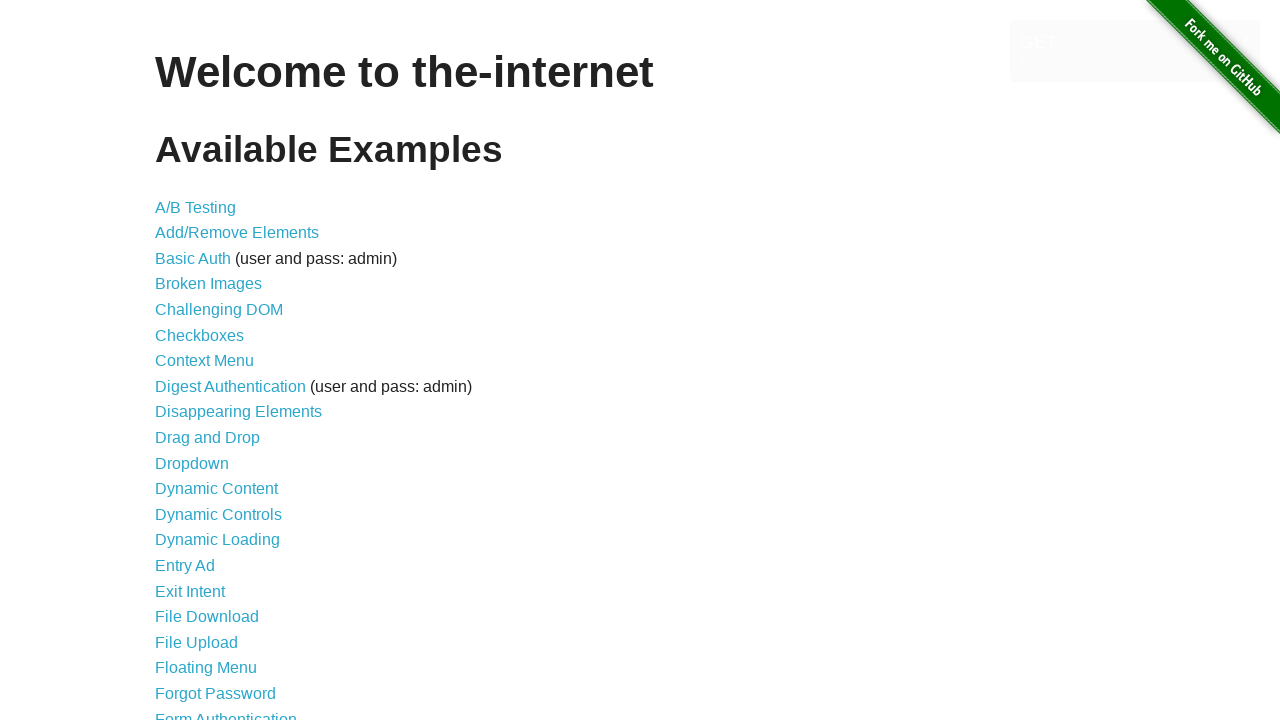

Displayed red error growl notification
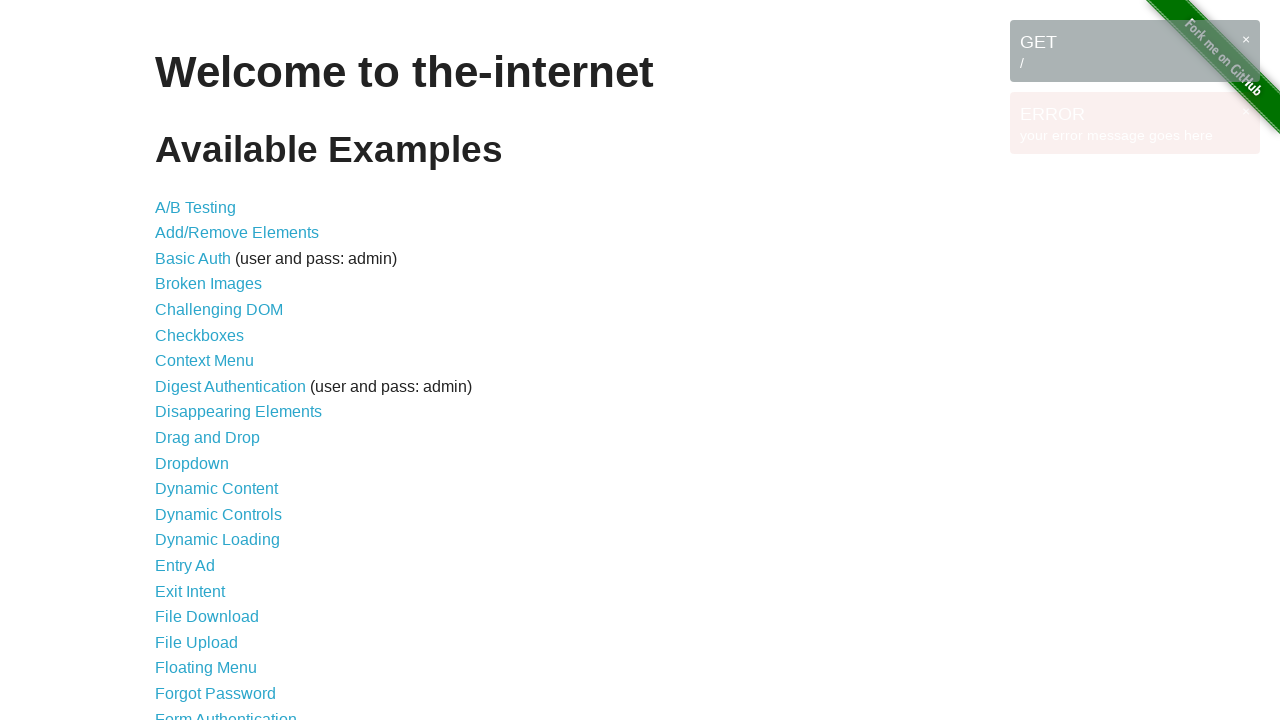

Displayed blue notice growl notification
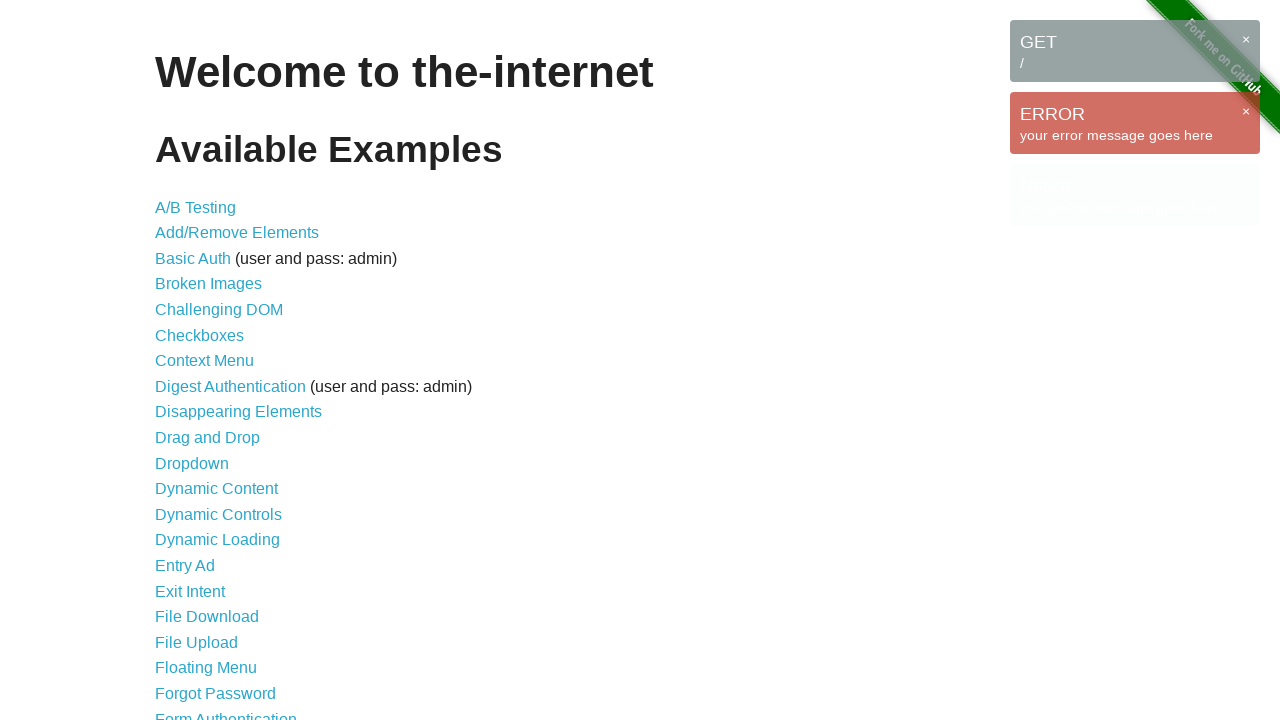

Displayed yellow warning growl notification
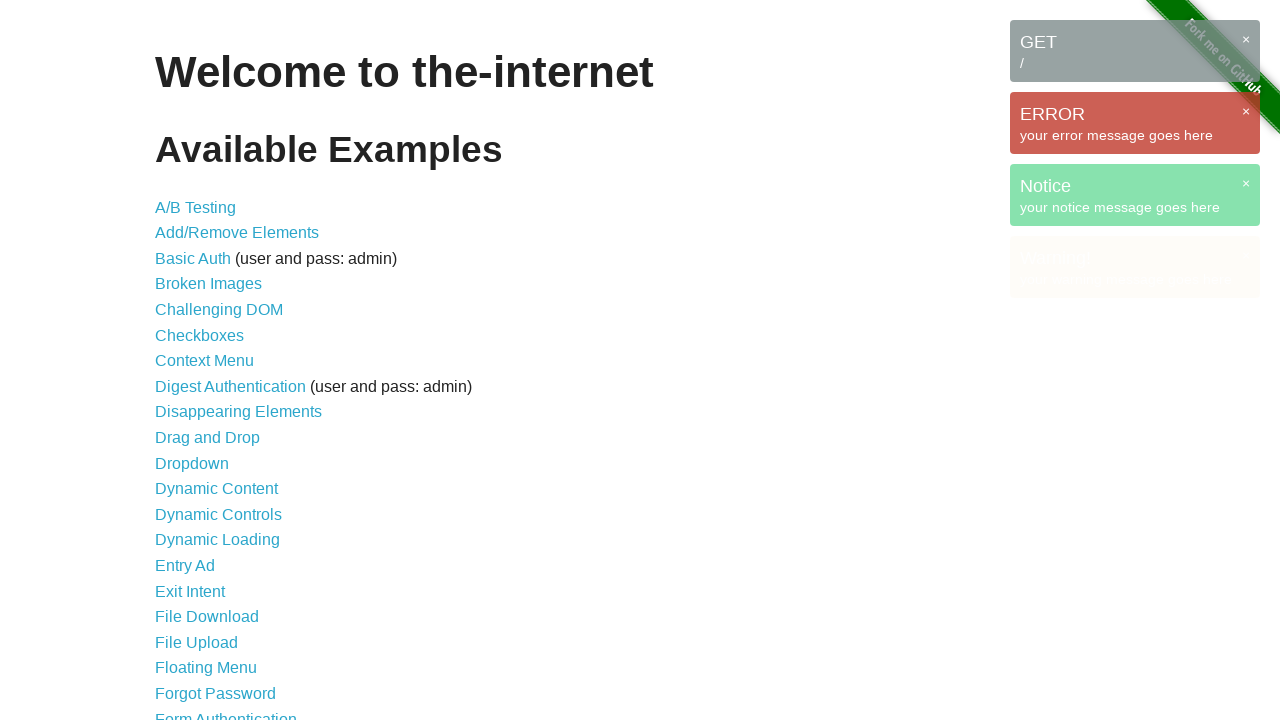

Waited 3 seconds to view all growl notifications
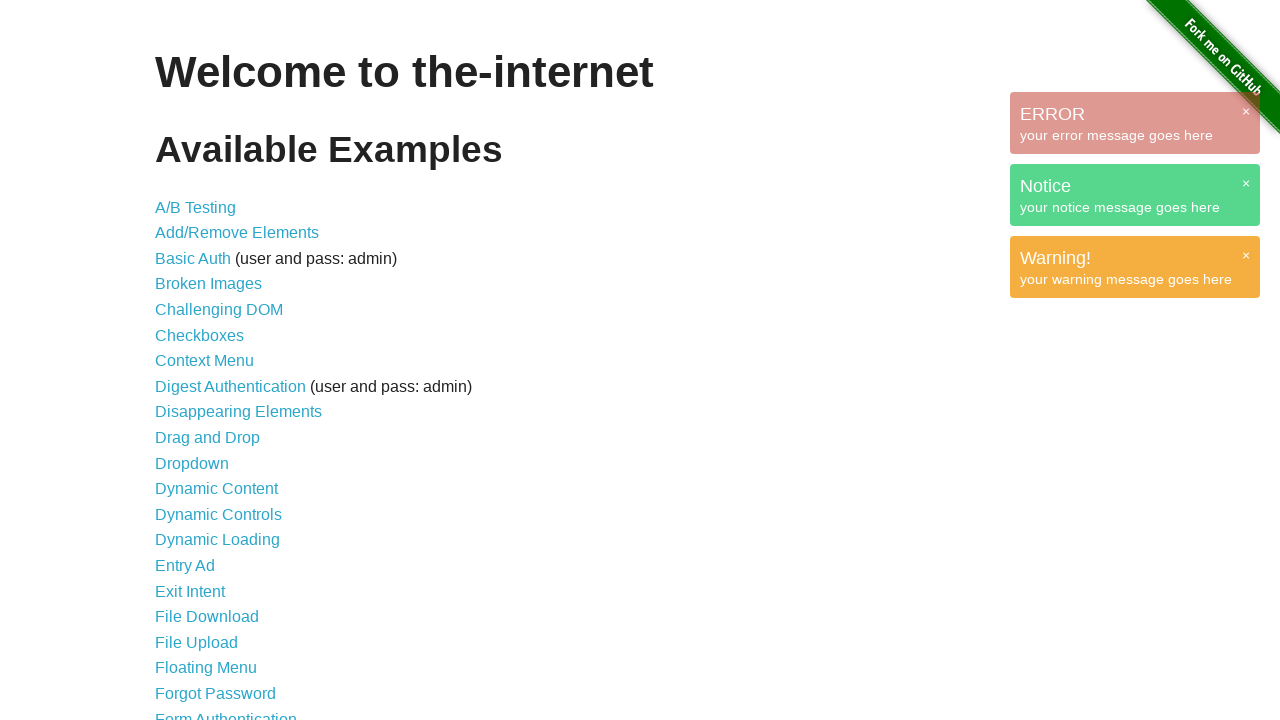

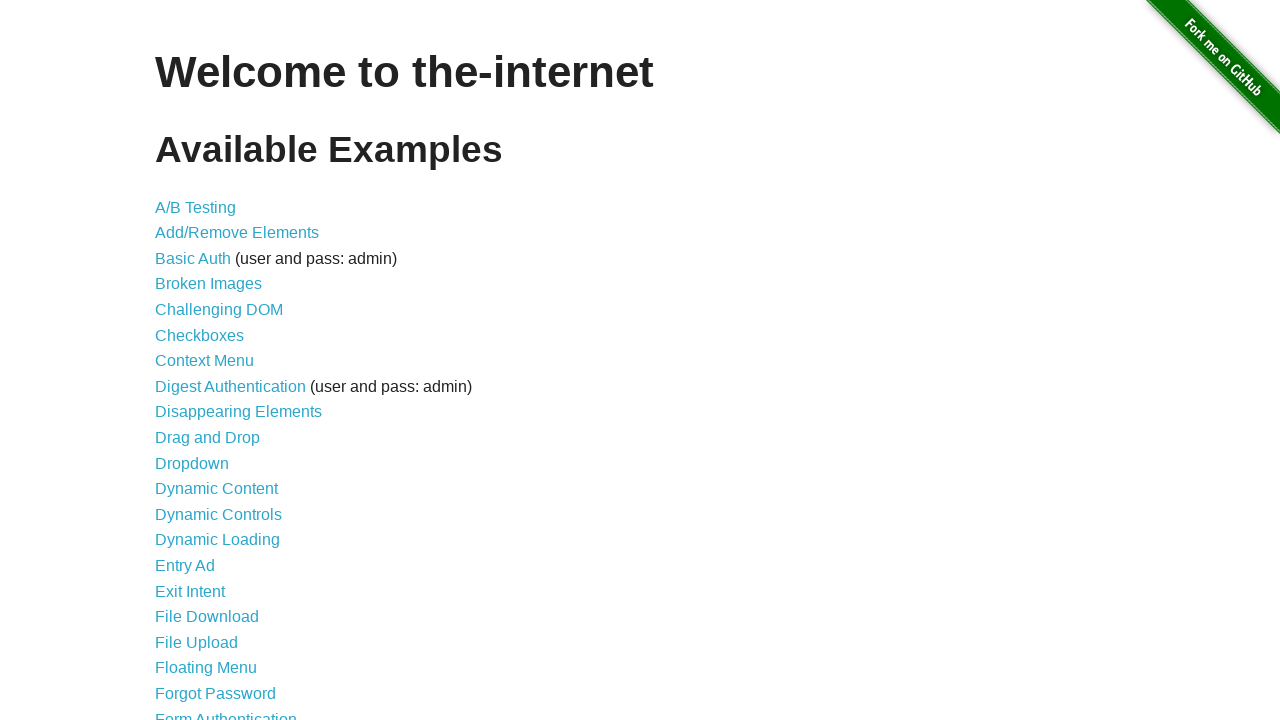